Tests static dropdown functionality by selecting options using different methods - by index, visible text, and value

Starting URL: https://rahulshettyacademy.com/dropdownsPractise/

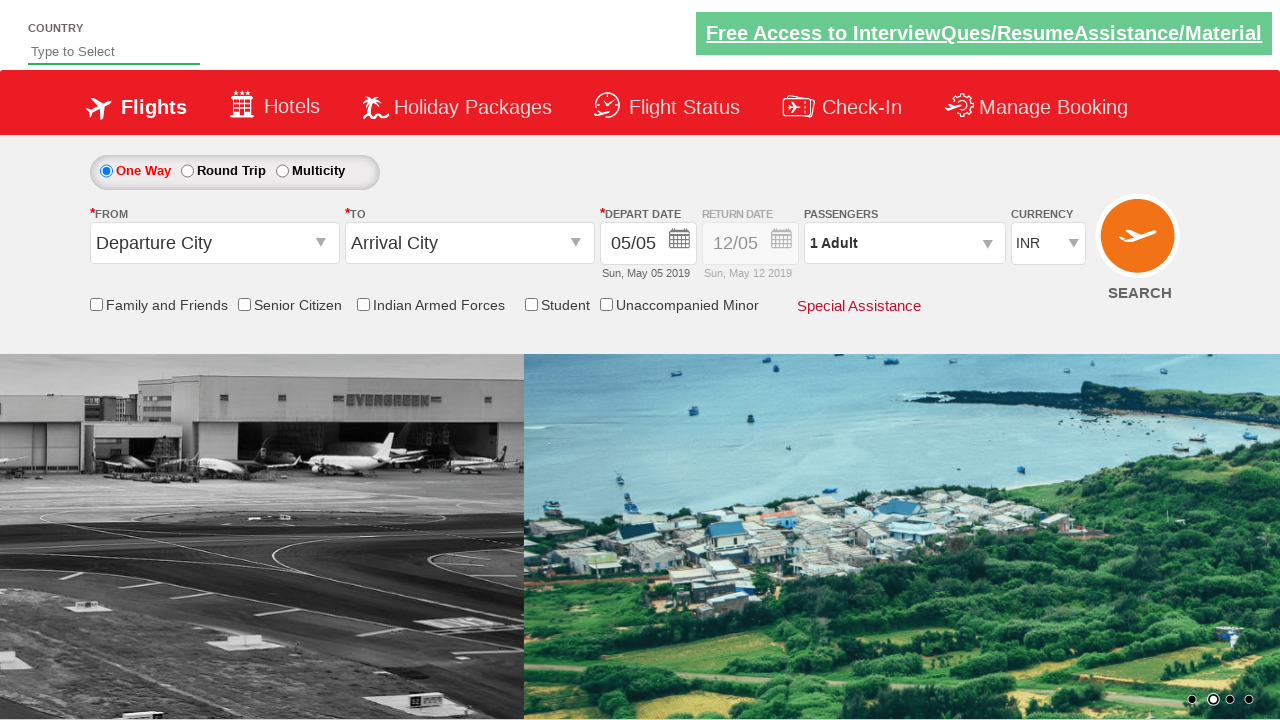

Selected USD option by index 3 from currency dropdown on #ctl00_mainContent_DropDownListCurrency
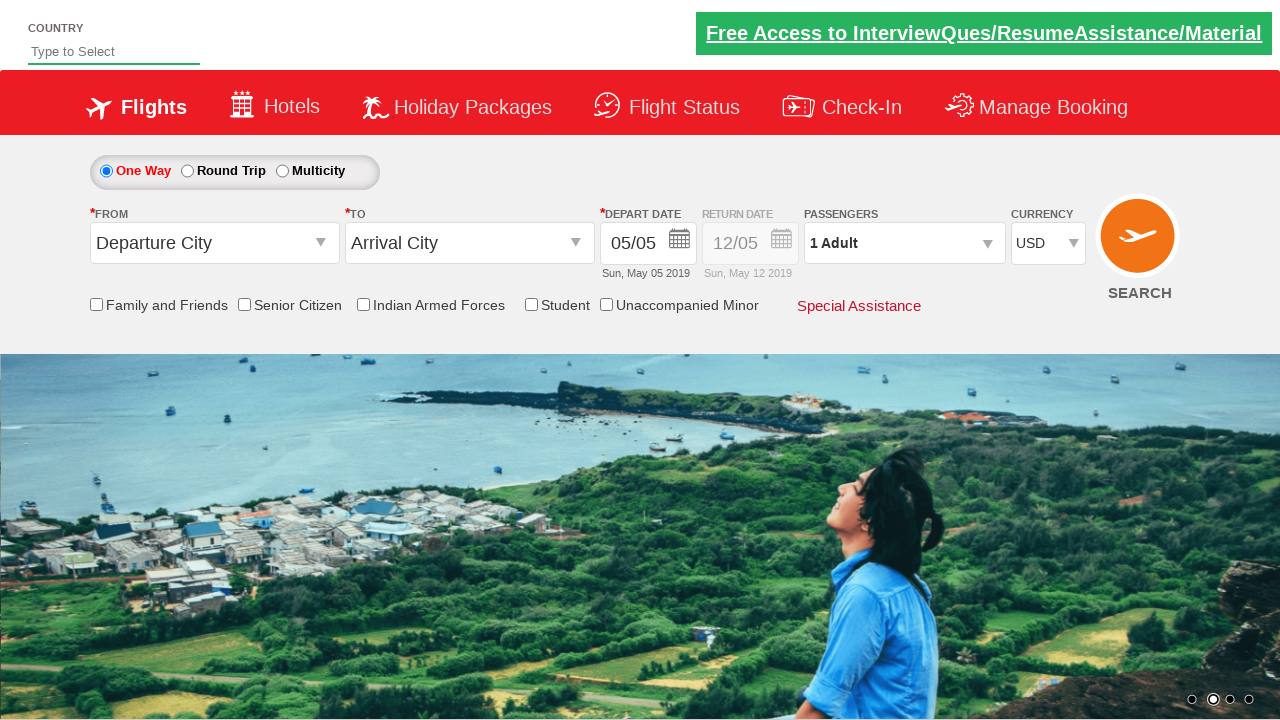

Selected AED option by visible text from currency dropdown on #ctl00_mainContent_DropDownListCurrency
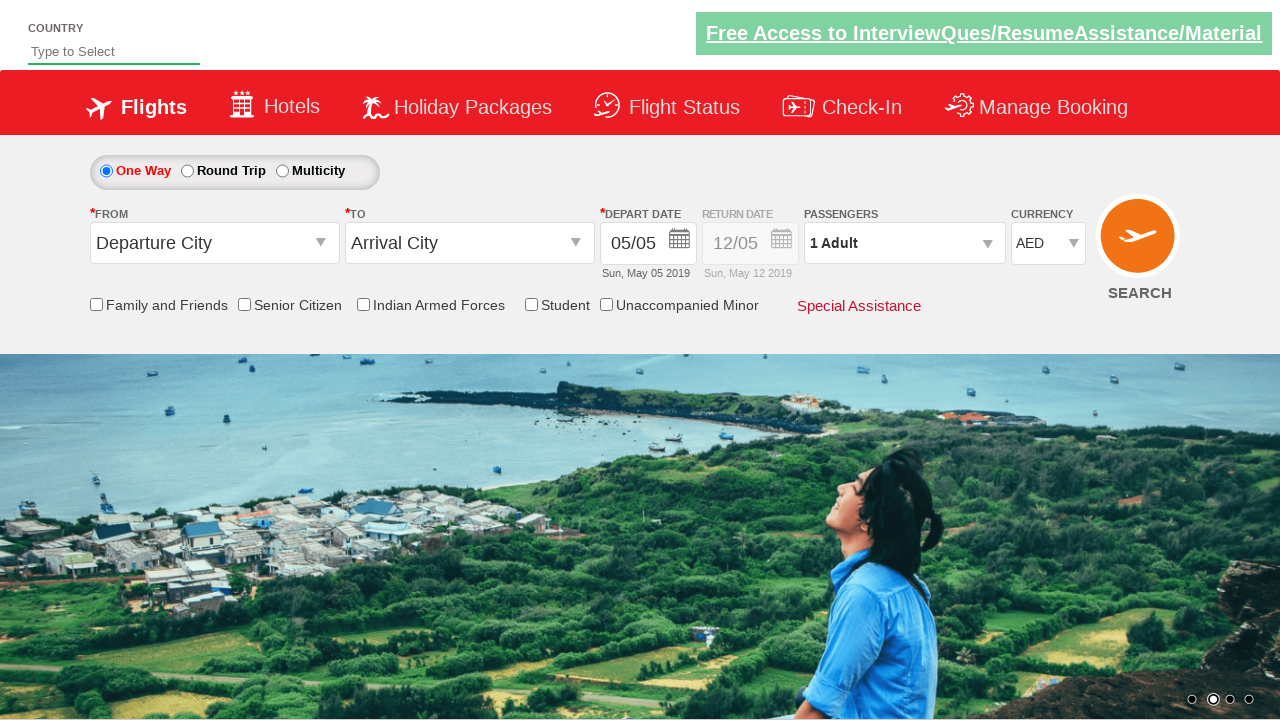

Selected INR option by value from currency dropdown on #ctl00_mainContent_DropDownListCurrency
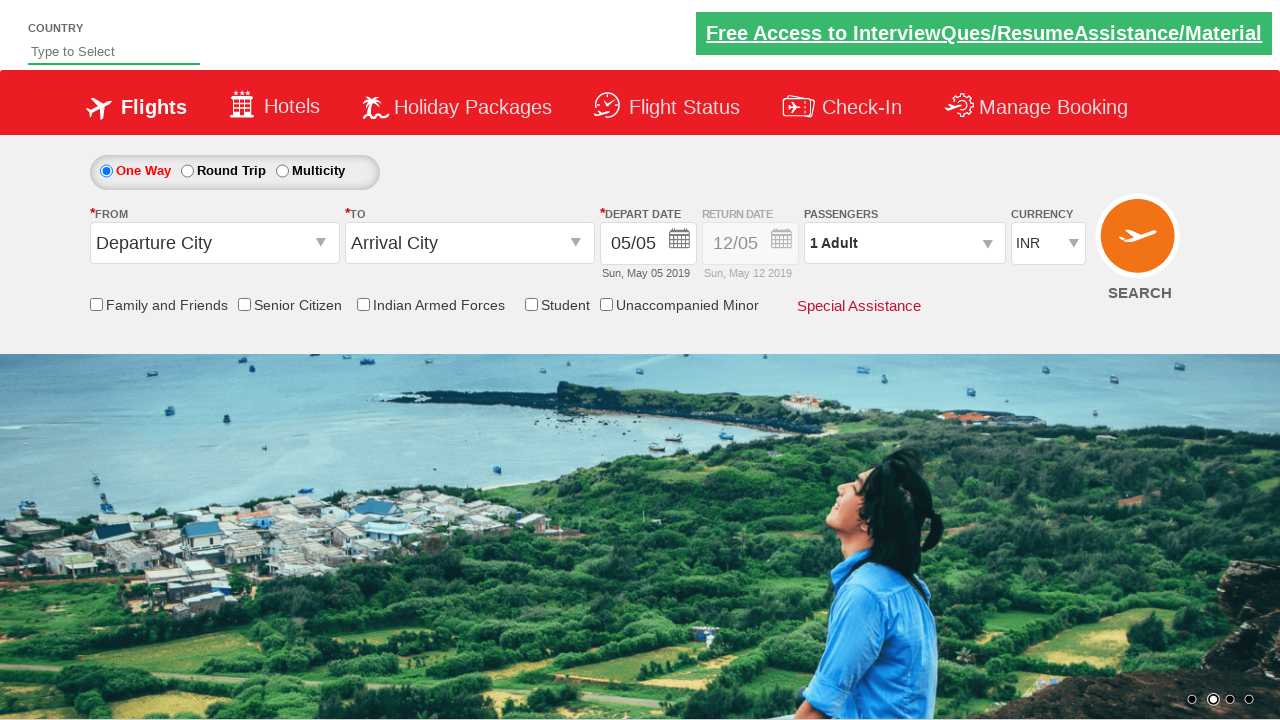

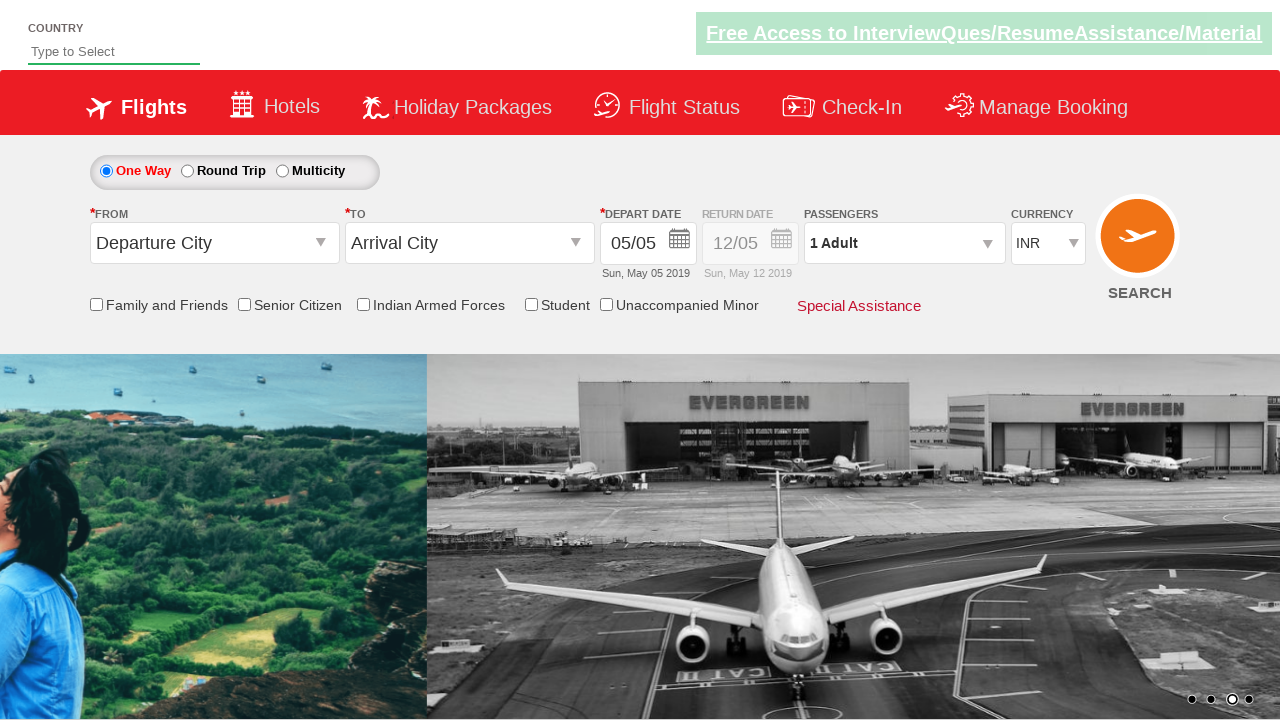